Tests dropdown menu by clicking to open it and selecting a specific menu item, which navigates to a new page.

Starting URL: https://formy-project.herokuapp.com/dropdown

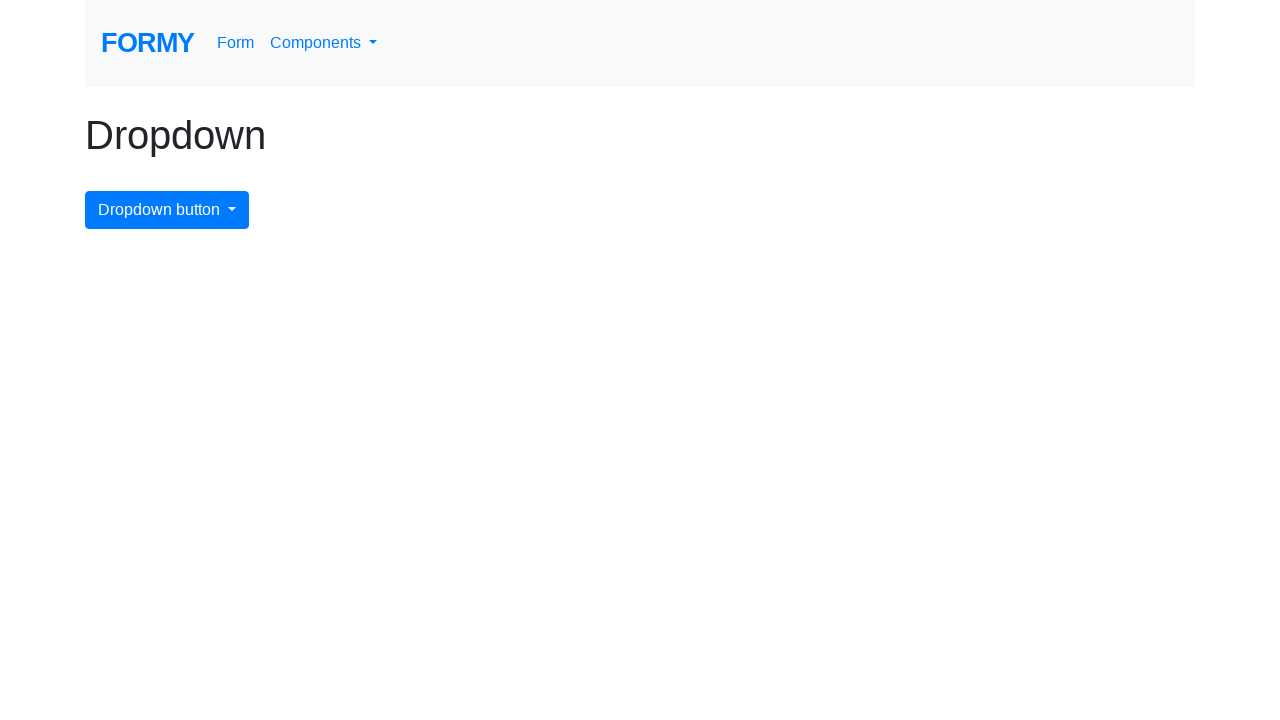

Clicked dropdown button to open menu at (167, 210) on #dropdownMenuButton
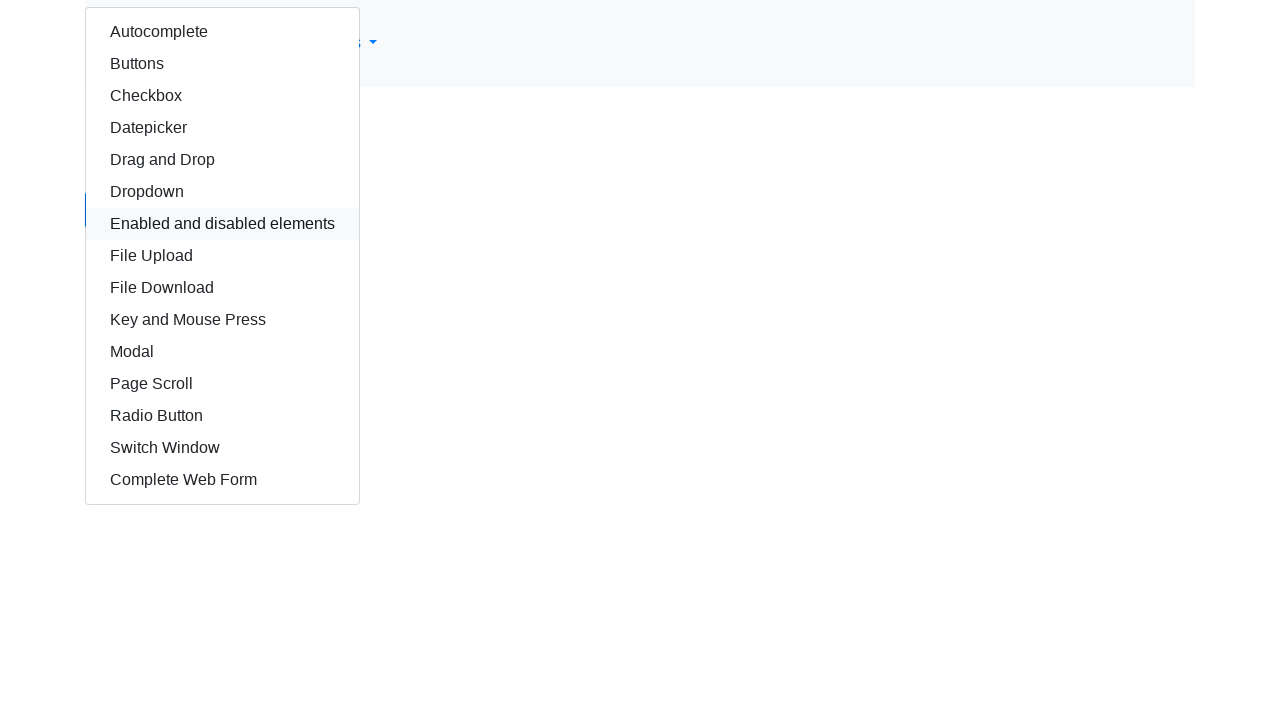

Dropdown menu appeared
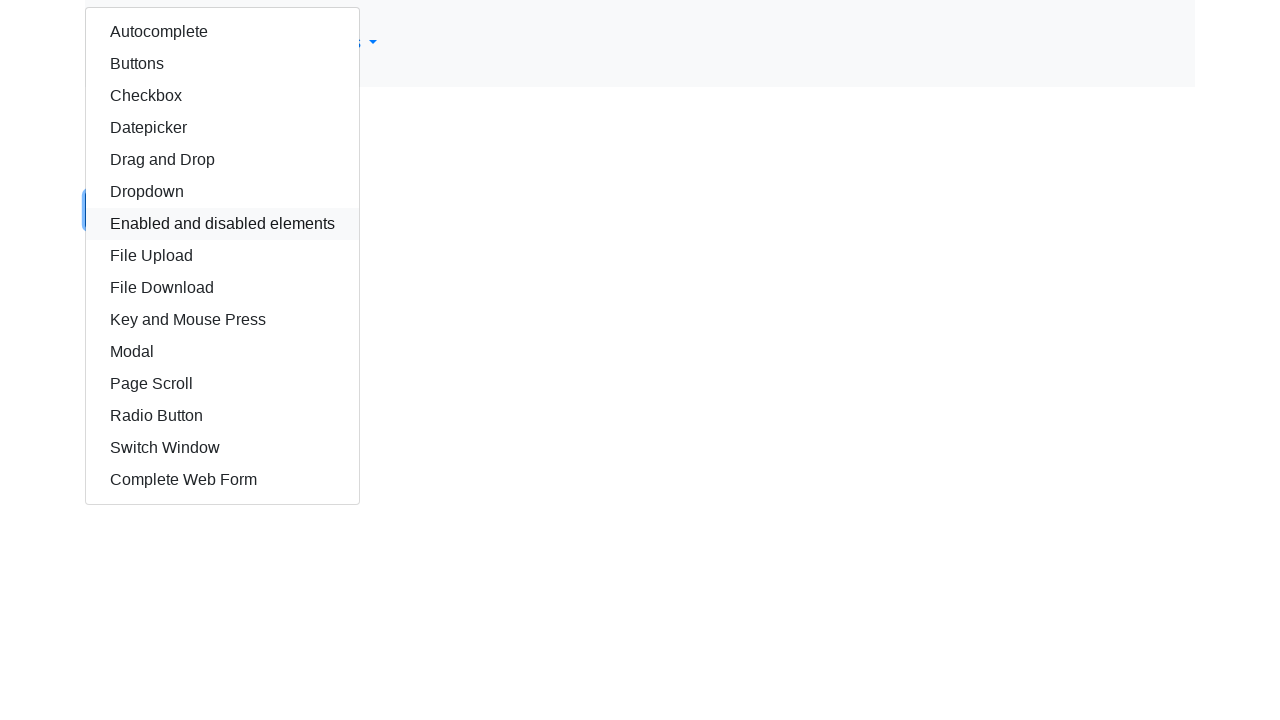

Clicked 'Key and Mouse Press' menu item at (222, 320) on div.dropdown-menu.show a:has-text('Key and Mouse Press')
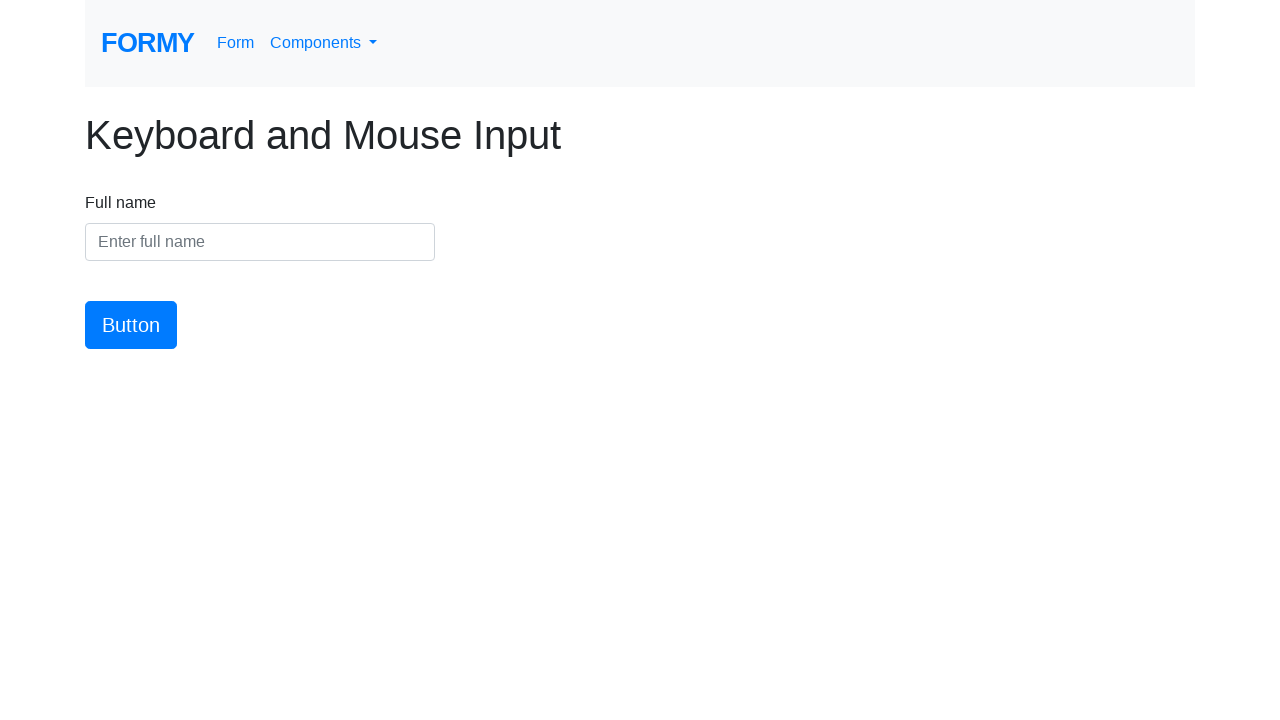

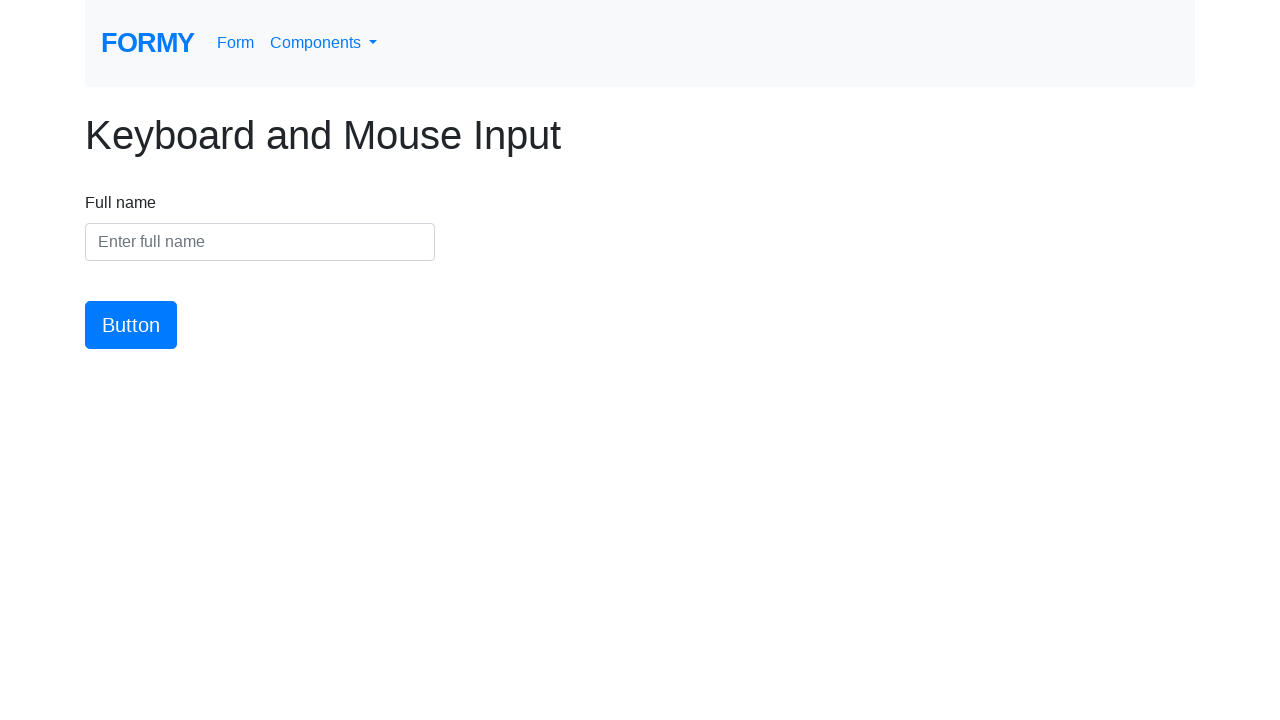